Navigates to the Rahul Shetty Academy Selenium Practice offers page and verifies the page loads successfully by waiting for the page content.

Starting URL: https://rahulshettyacademy.com/seleniumPractise/#/offers

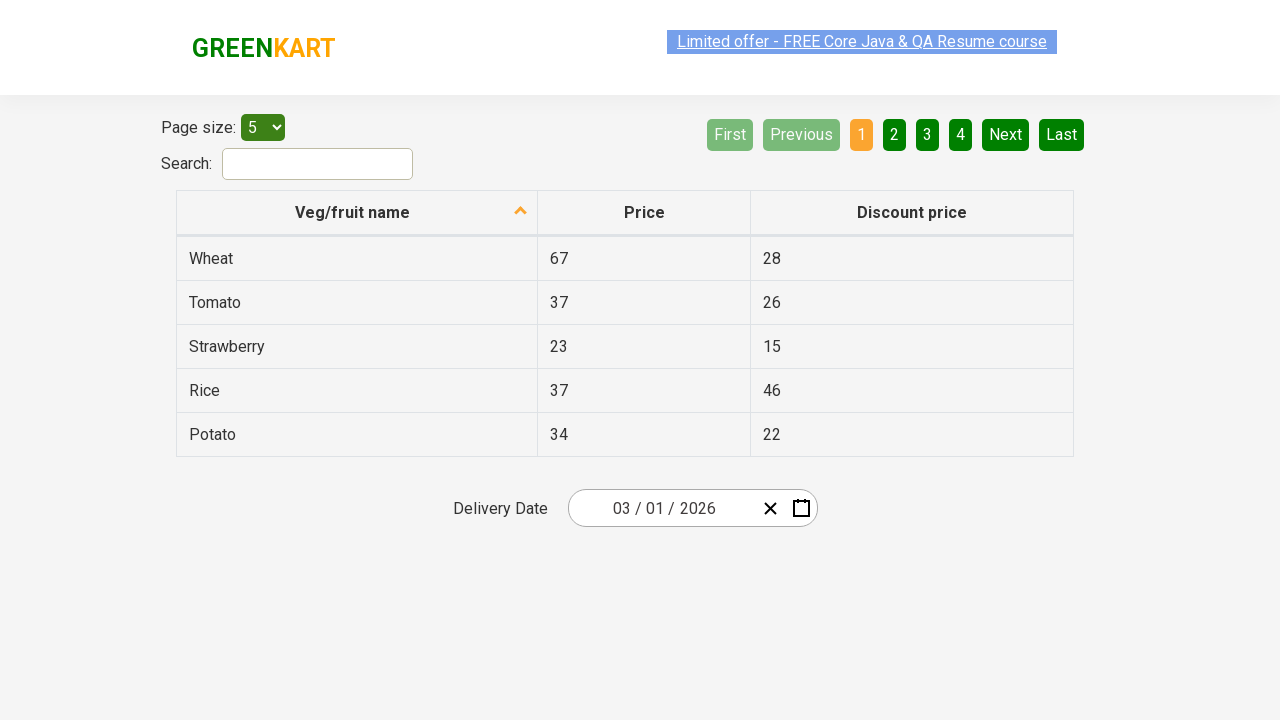

Waited for page DOM content to load
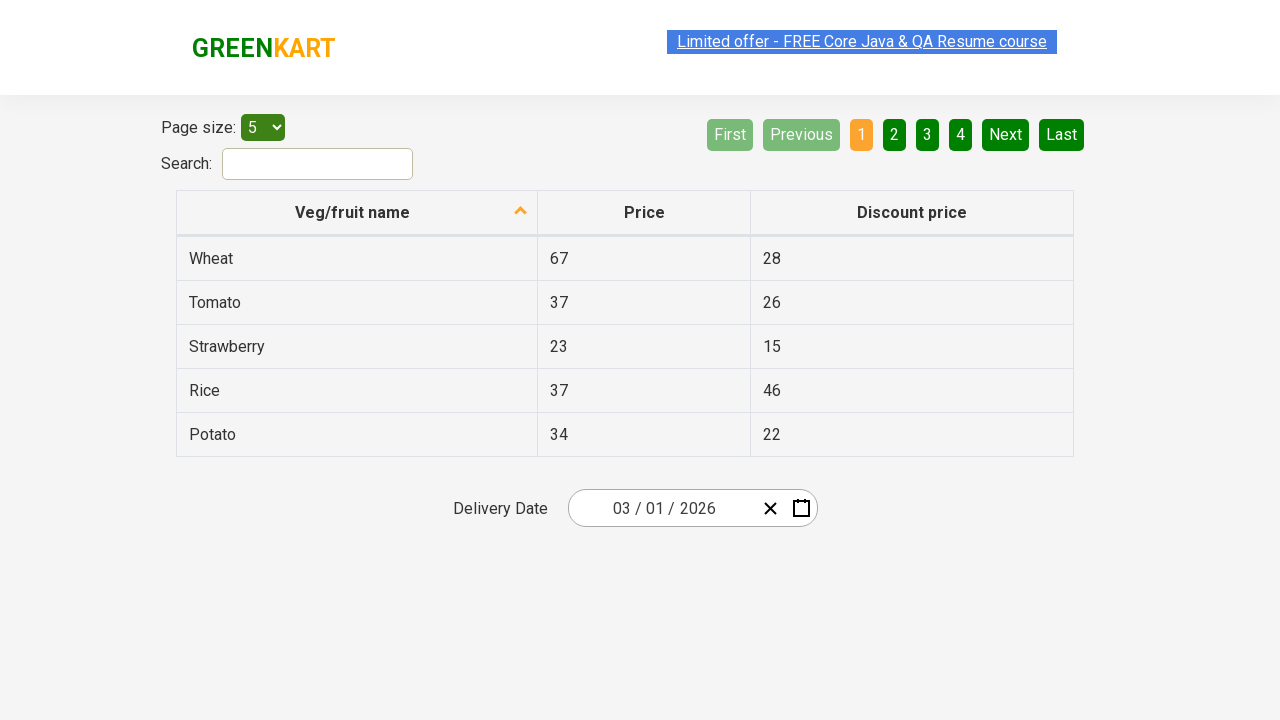

Verified offers table loaded successfully on Rahul Shetty Academy page
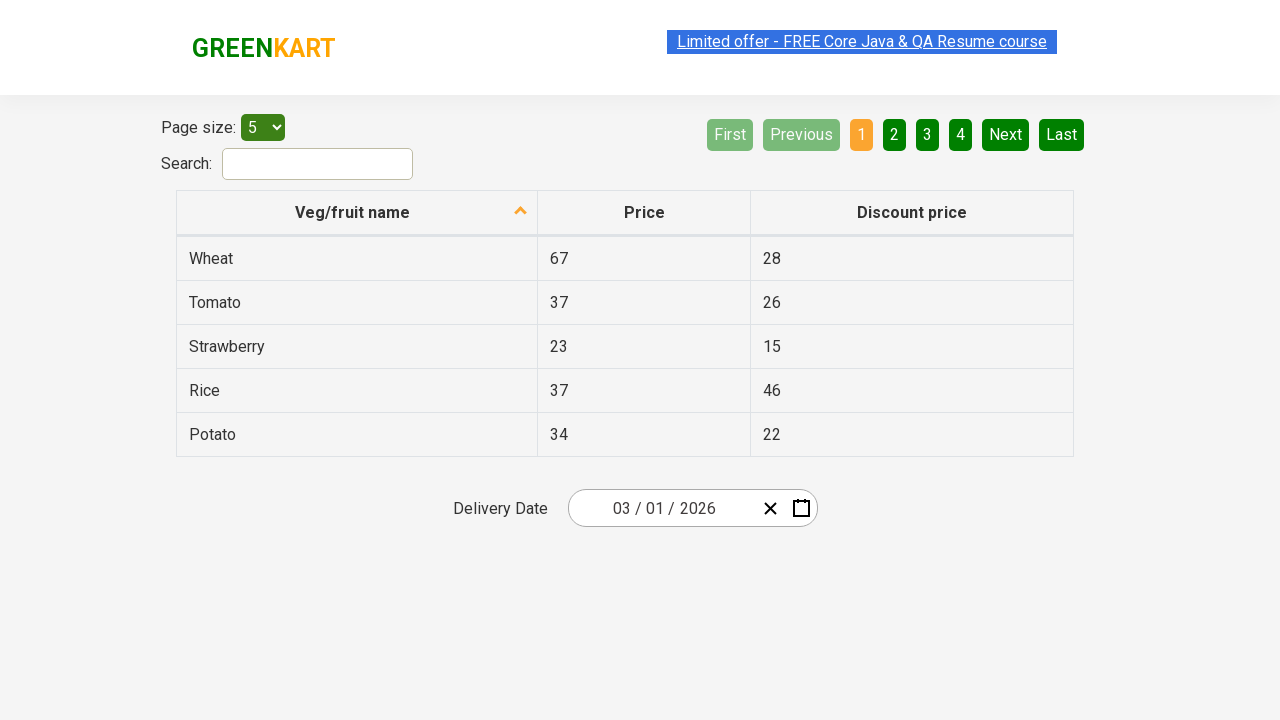

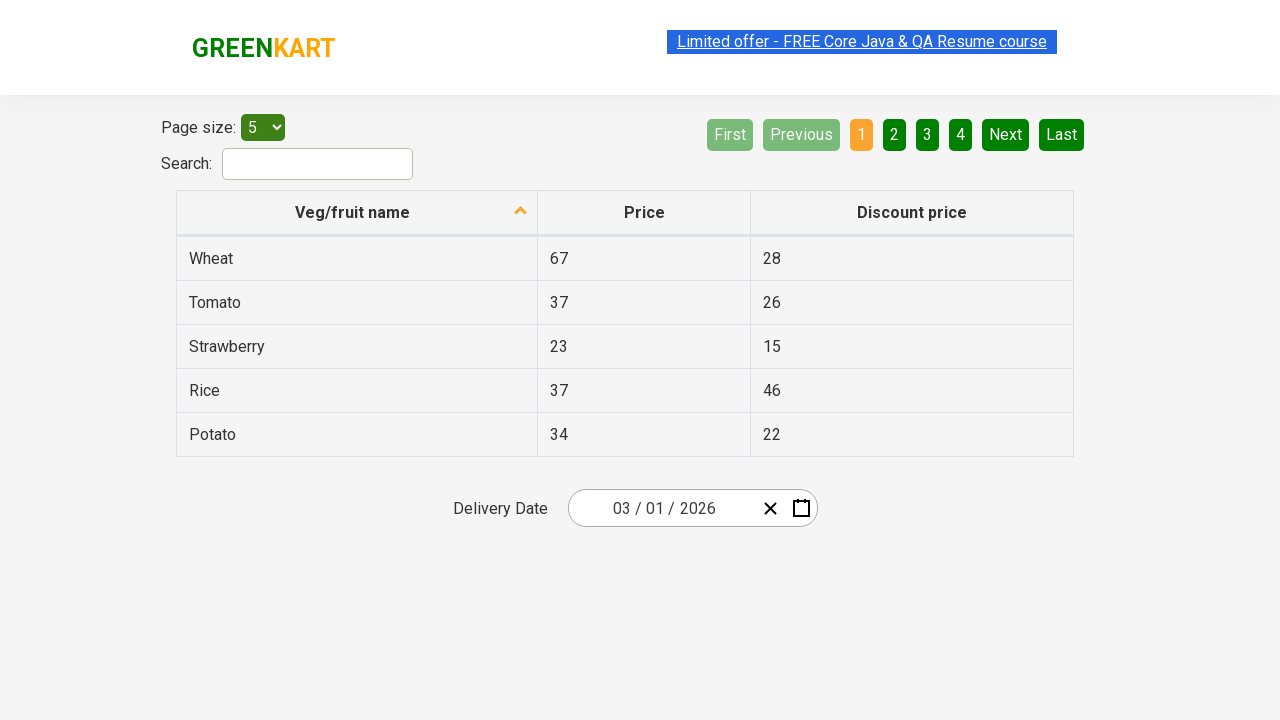